Navigates to Rediff.com and verifies that hyperlinks are present on the page by finding all anchor tags

Starting URL: https://www.rediff.com/

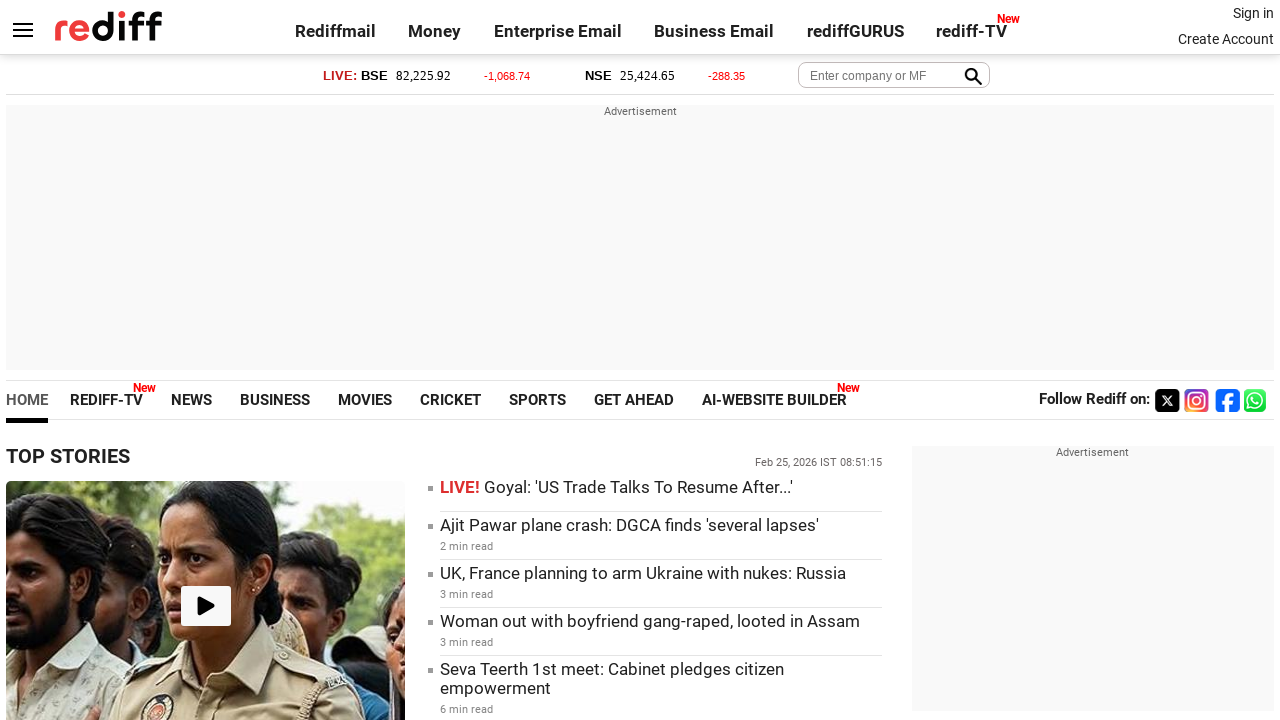

Navigated to https://www.rediff.com/
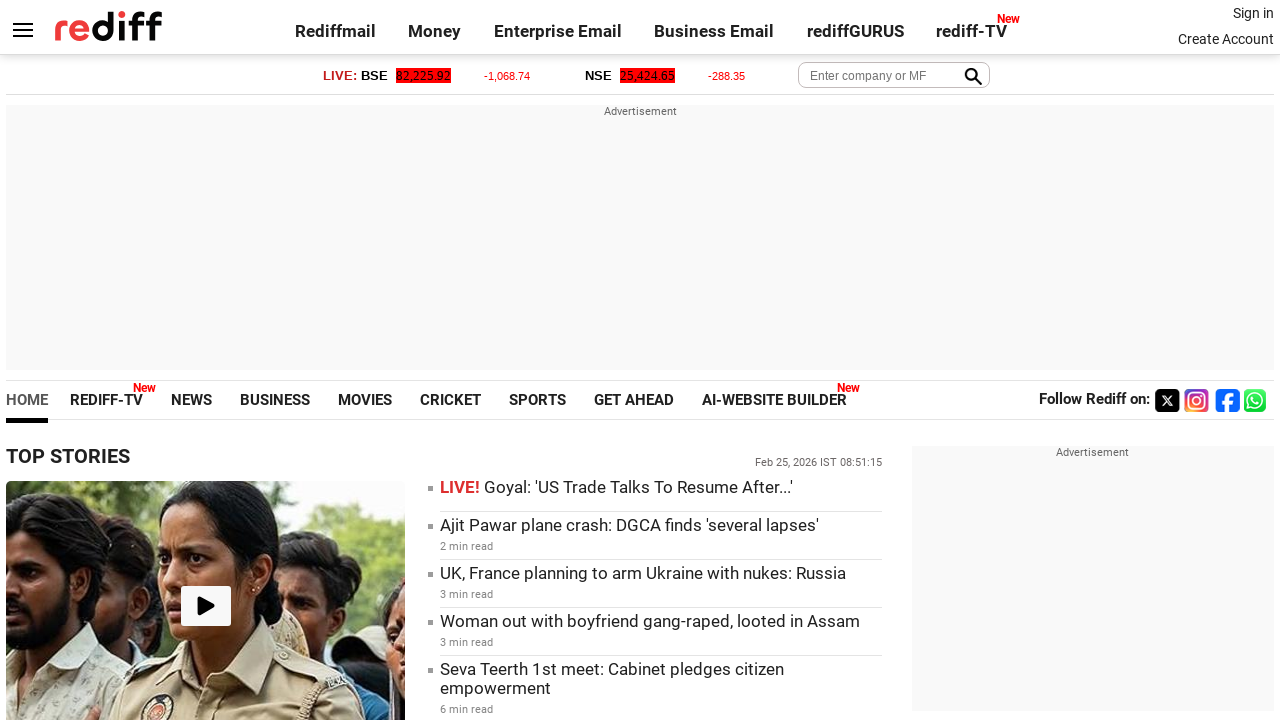

Waited for anchor tags to be present on the page
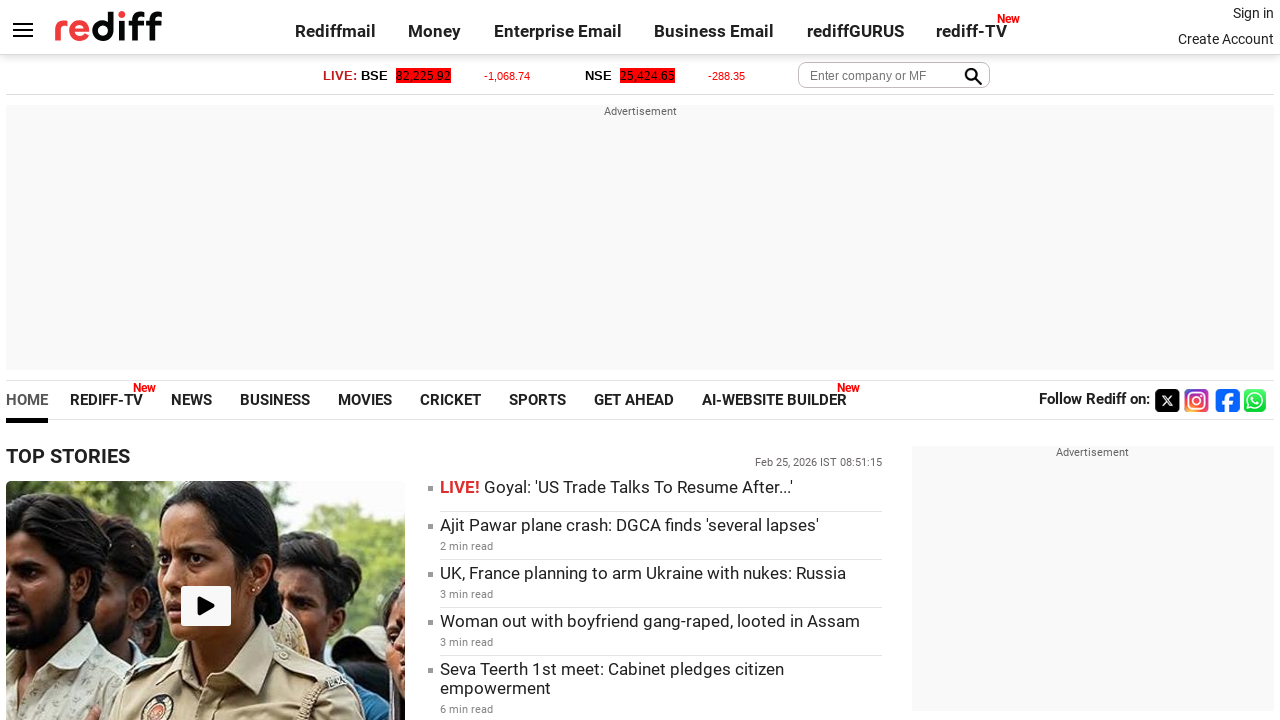

Found 366 hyperlinks on Rediff.com homepage
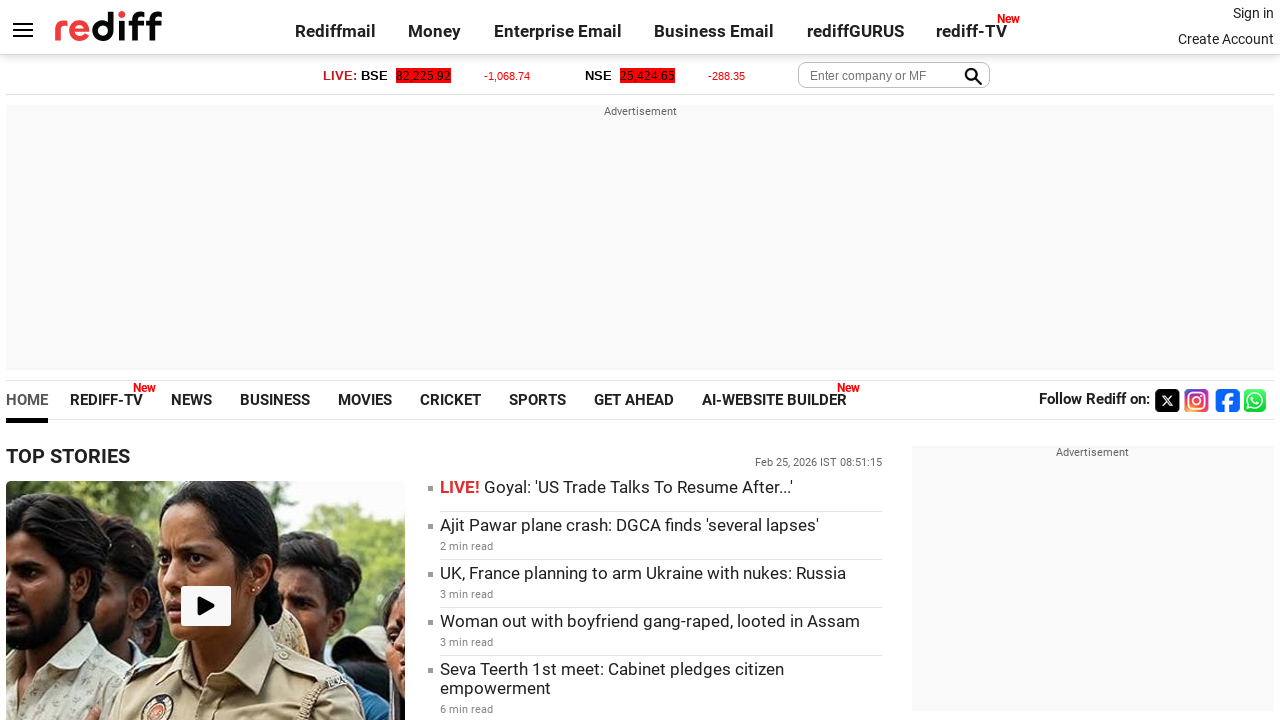

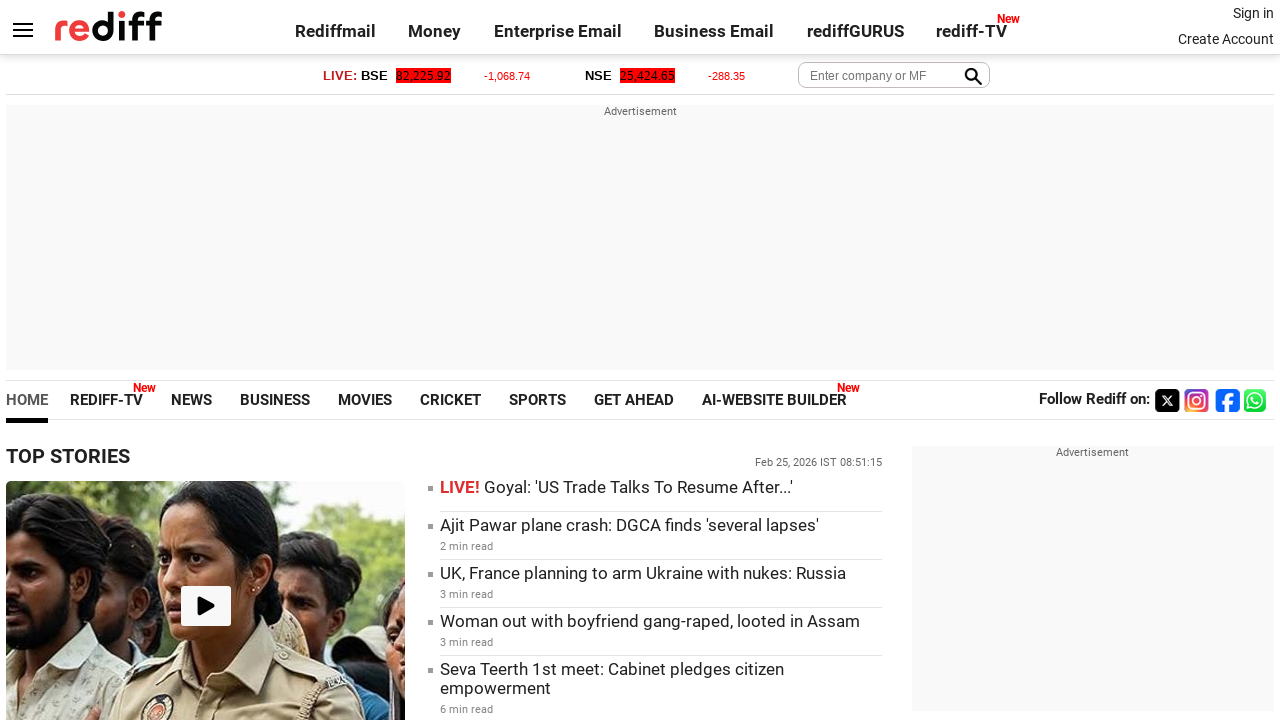